Clicks on Submit new Language menu item and verifies the subtitle

Starting URL: http://www.99-bottles-of-beer.net/

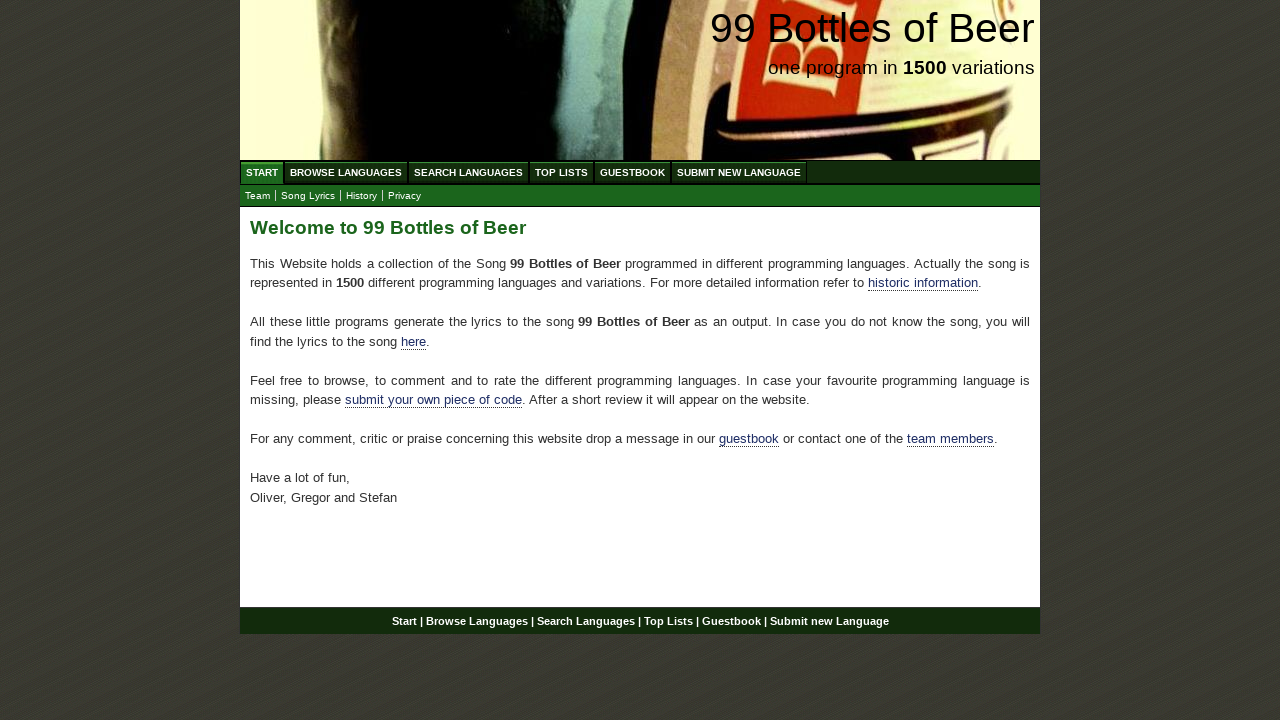

Clicked on Submit new Language menu item at (739, 172) on xpath=//*[@id='menu']/li[6]/a
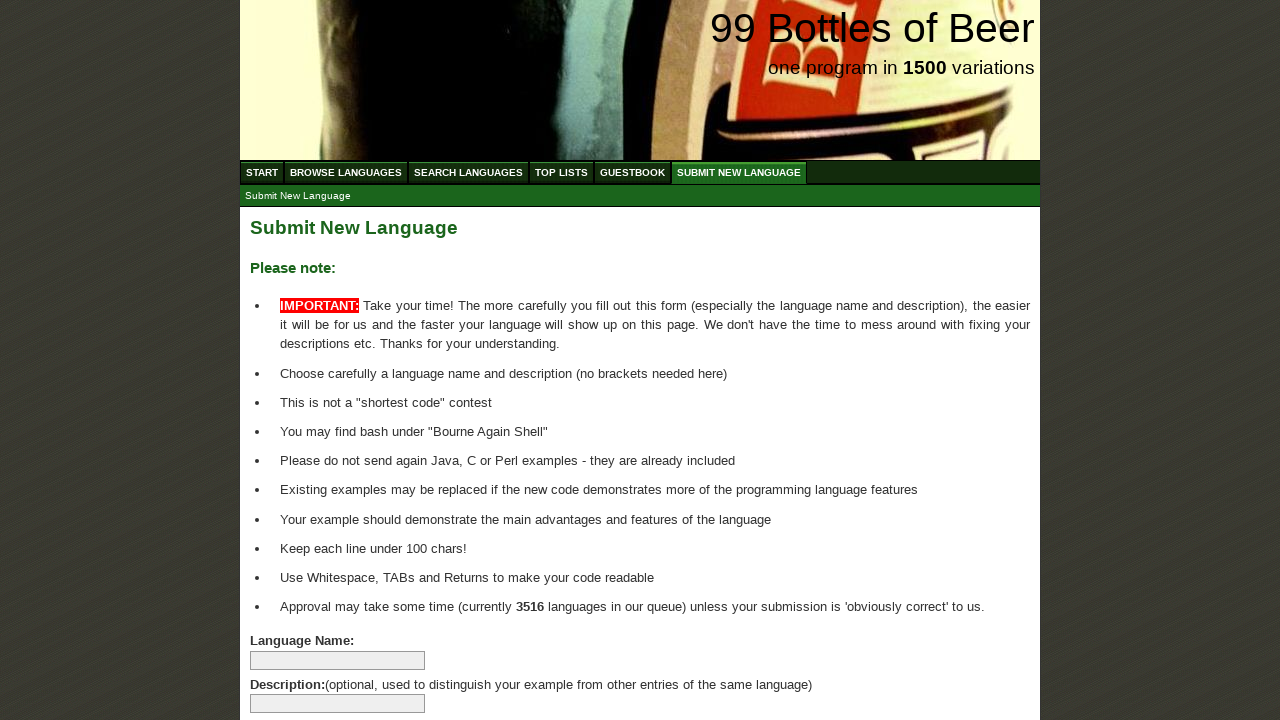

Retrieved subtitle text content
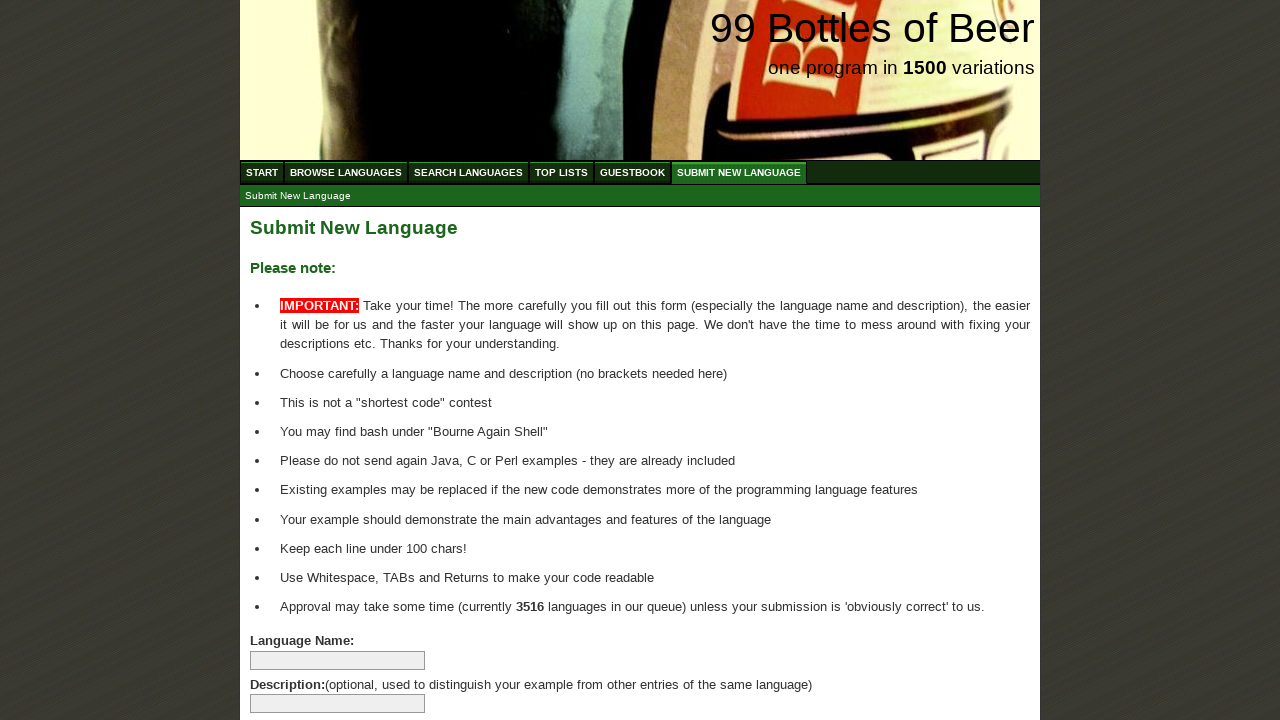

Verified subtitle text equals 'Submit New Language'
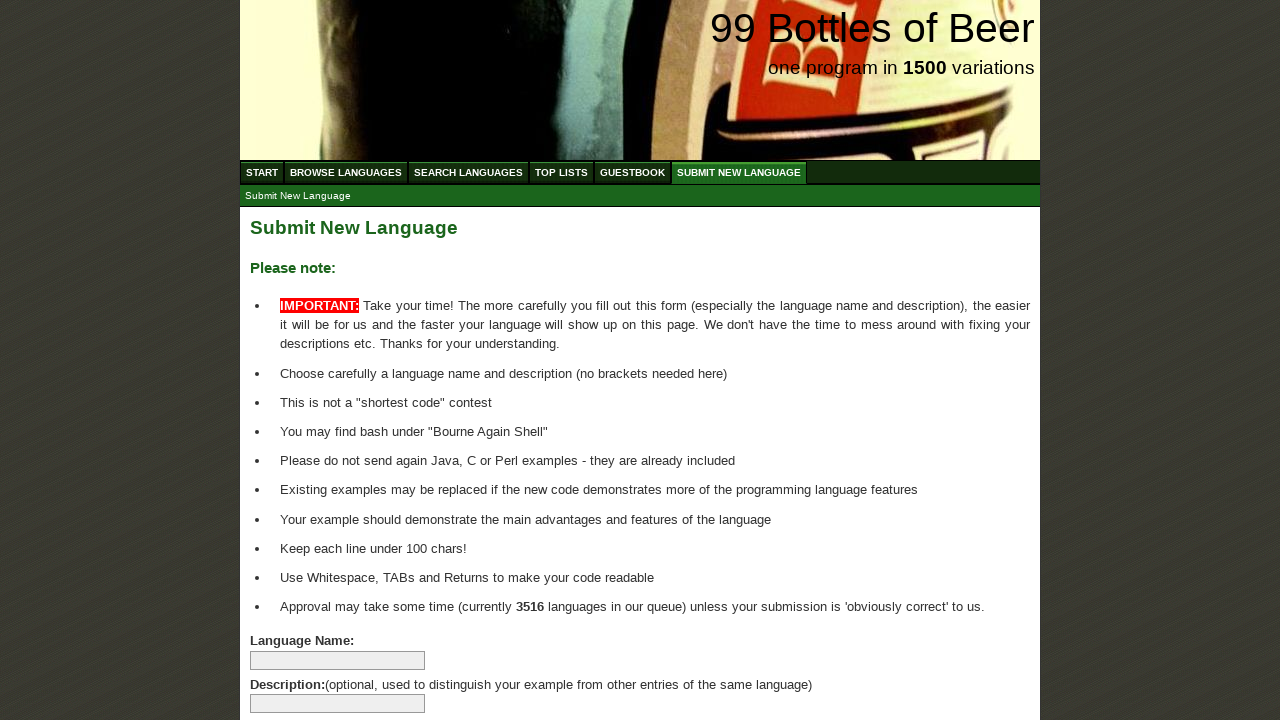

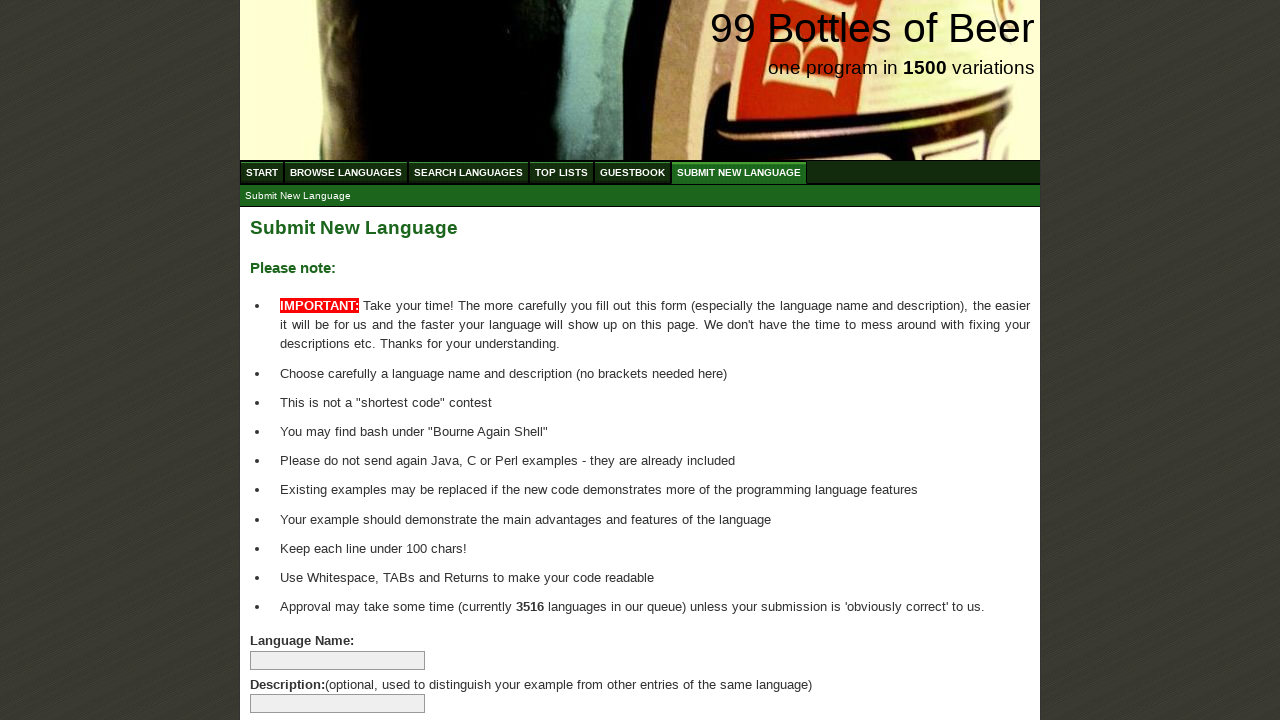